Tests drag and drop functionality on the jQuery UI demo page by dragging a box element 50 pixels in both x and y directions using coordinate-based dragging.

Starting URL: https://jqueryui.com/draggable/

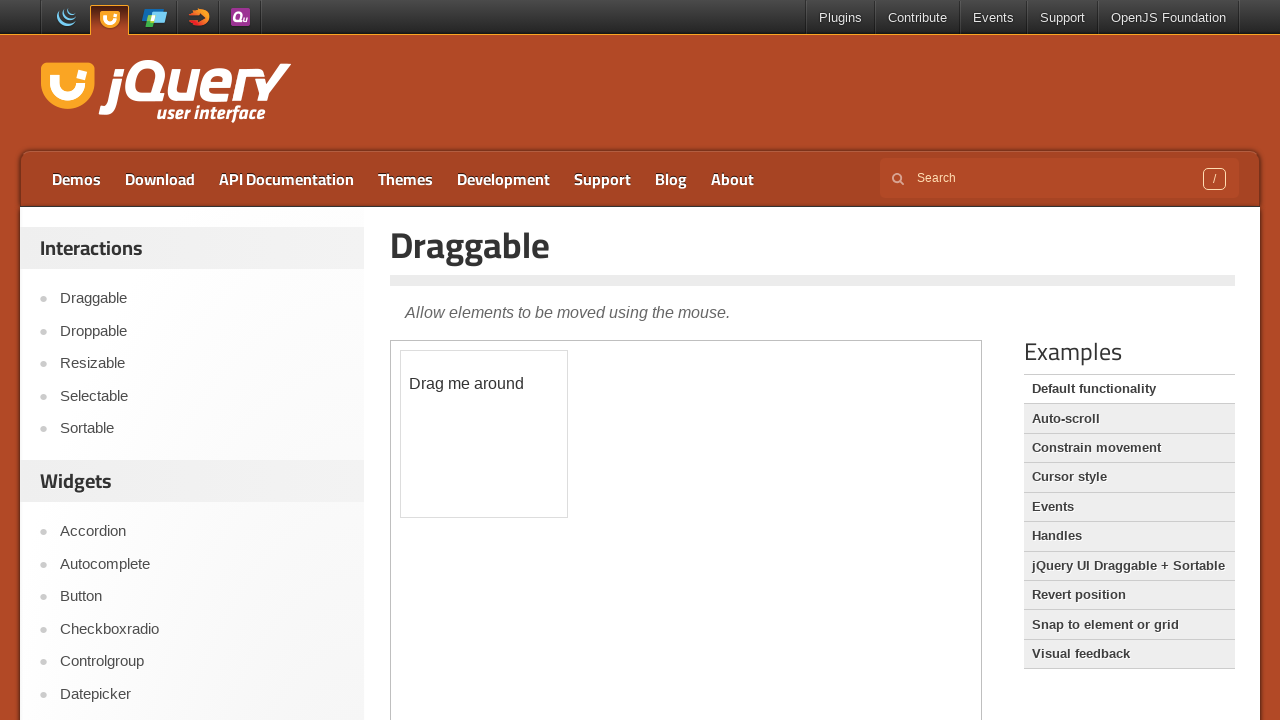

Located the demo iframe containing draggable elements
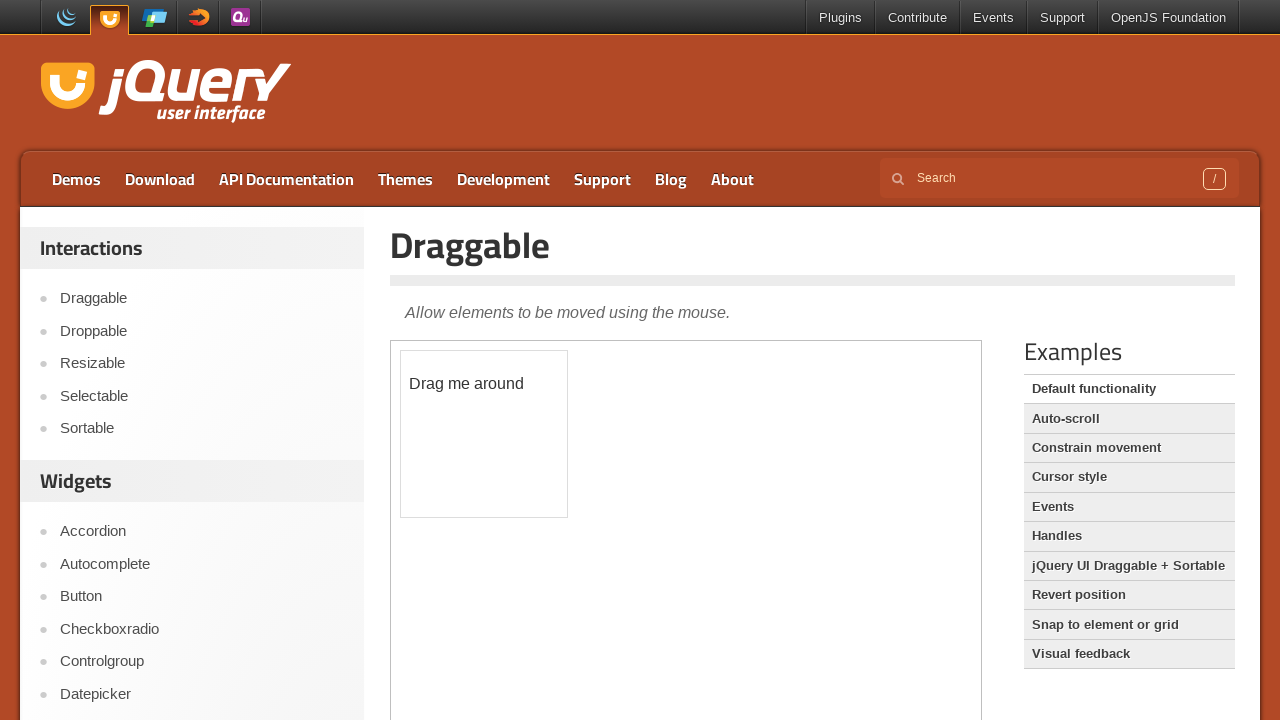

Located the draggable box element with id 'draggable'
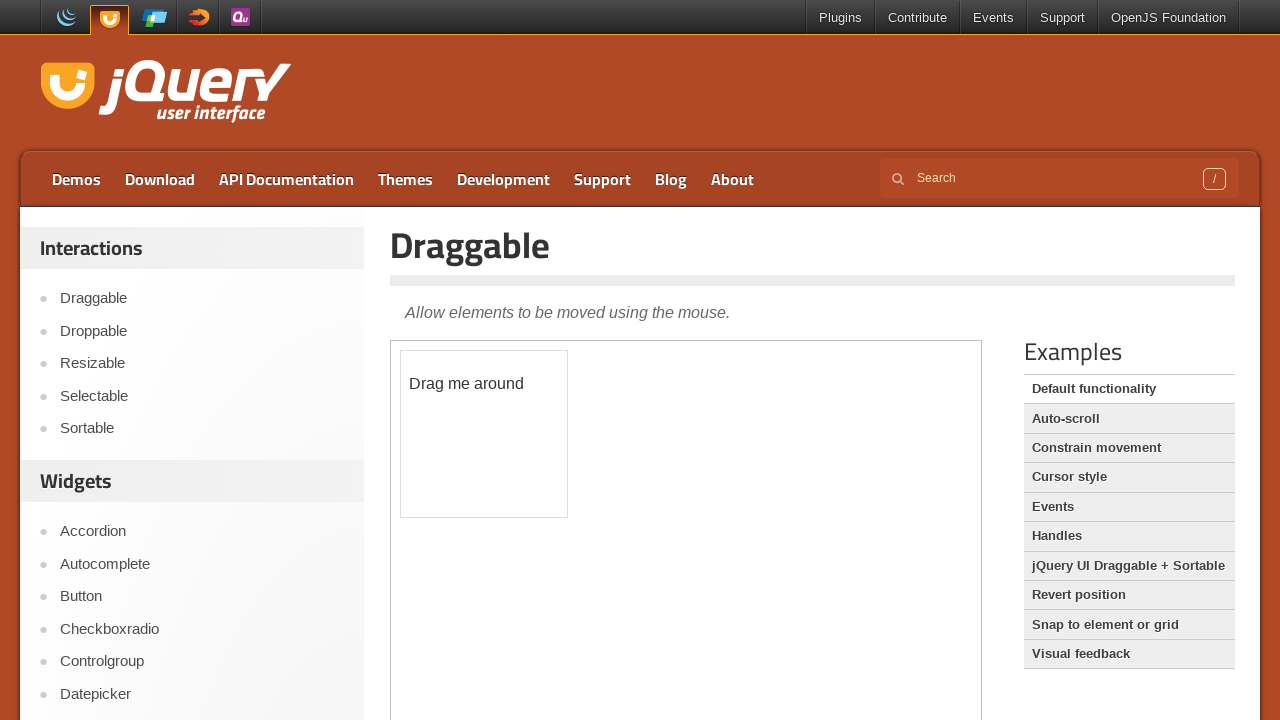

Draggable box element is now visible
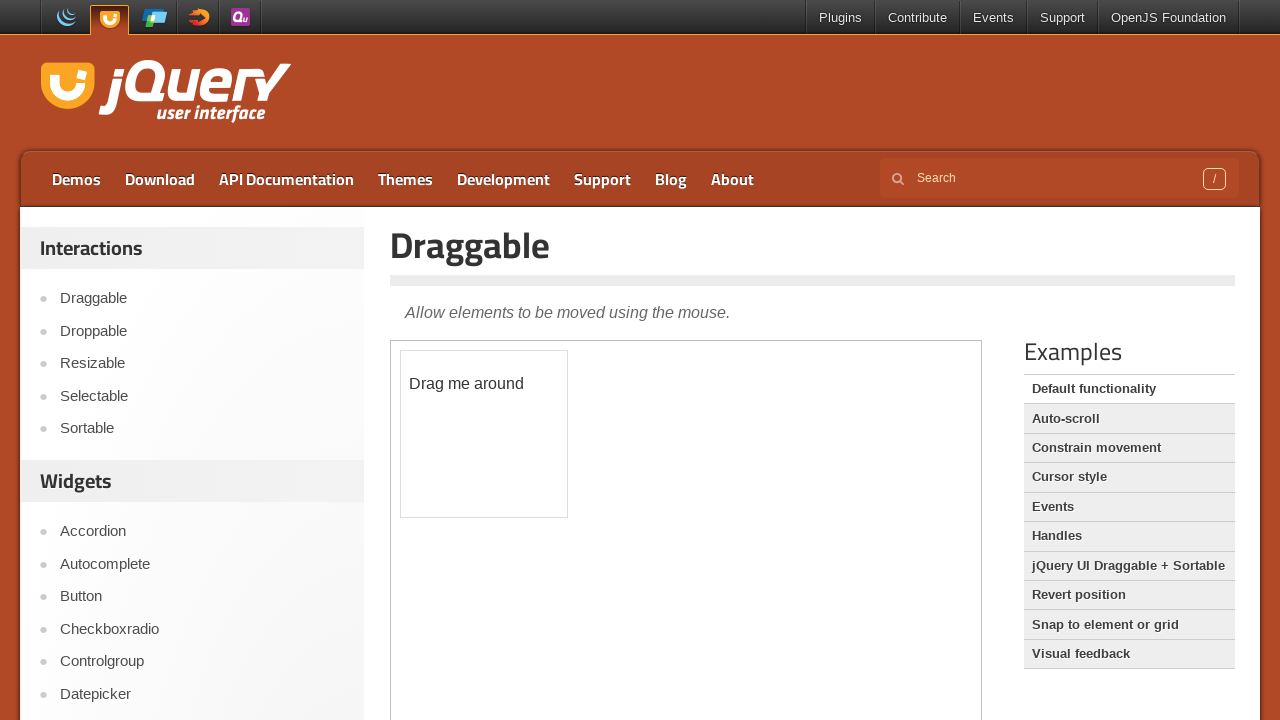

Retrieved bounding box coordinates of the draggable element
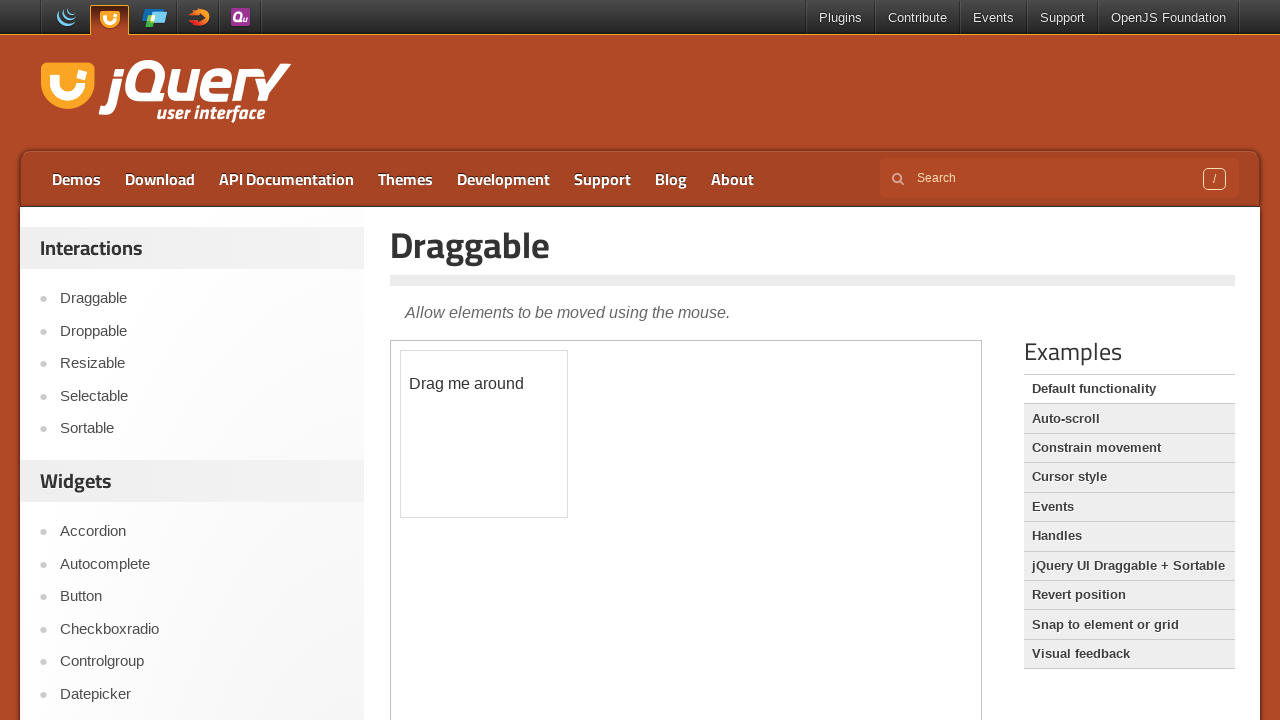

Dragged the box element 50 pixels in both x and y directions using coordinate-based dragging at (451, 401)
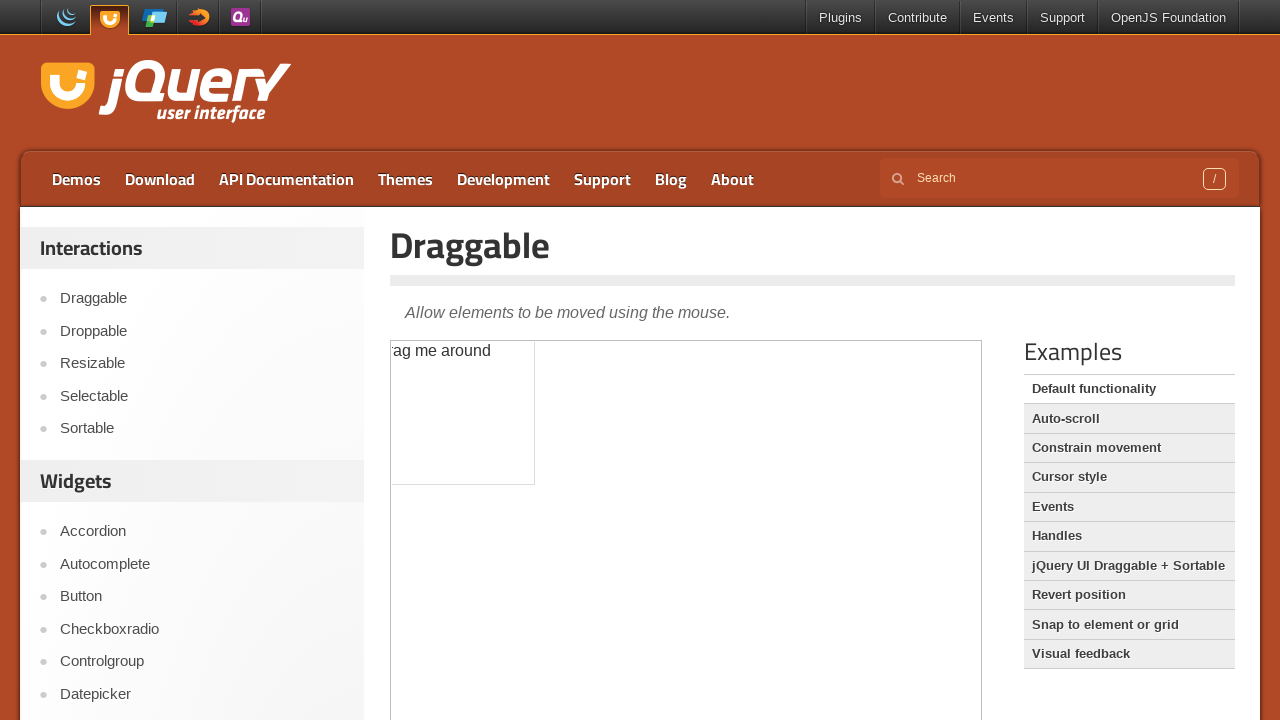

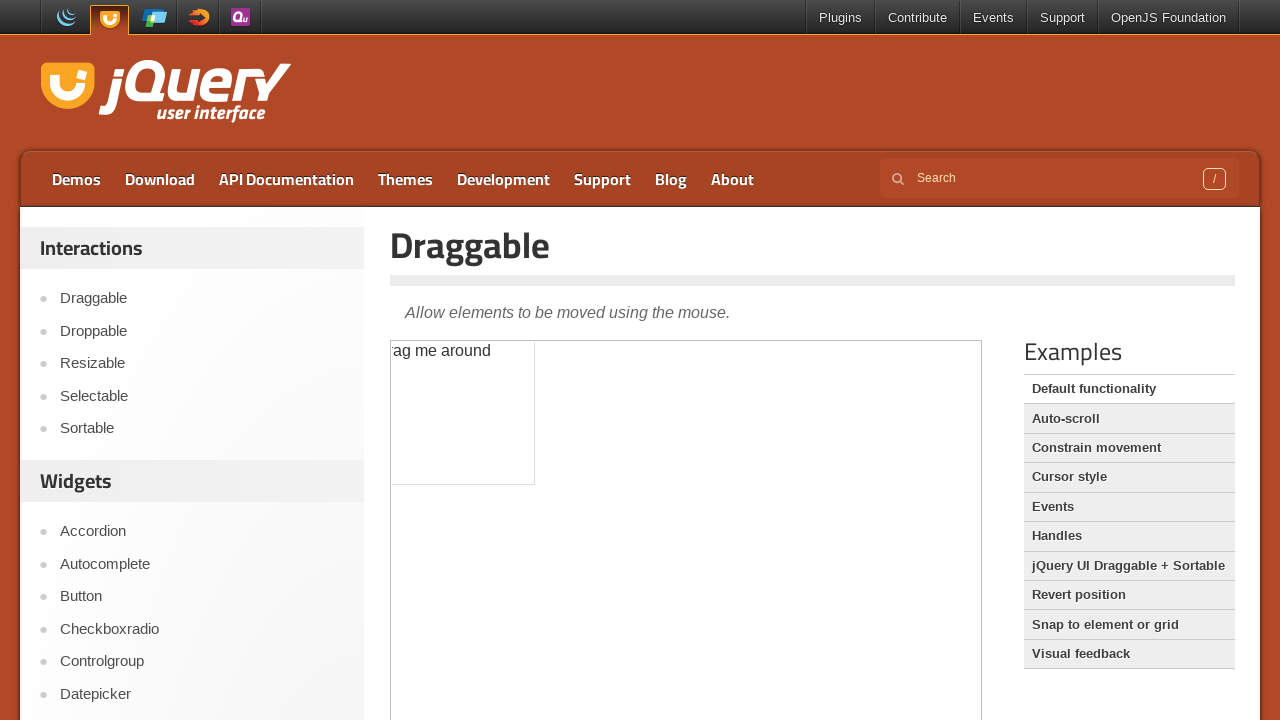